Tests the Indian Railways PNR status enquiry functionality by entering a PNR number and submitting the form, then handling the resulting alert dialog.

Starting URL: http://www.indianrail.gov.in/enquiry/PNR/PnrEnquiry.html?locale=en

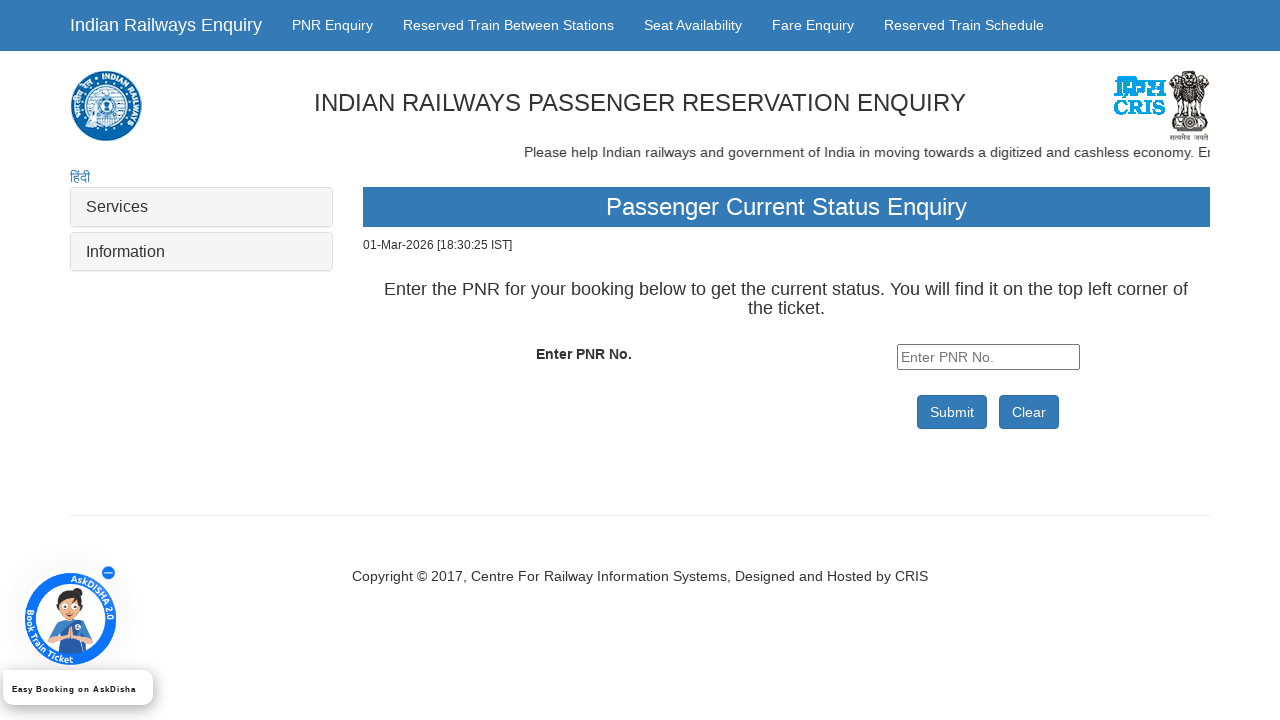

Filled PNR number field with '8347291056' on #inputPnrNo
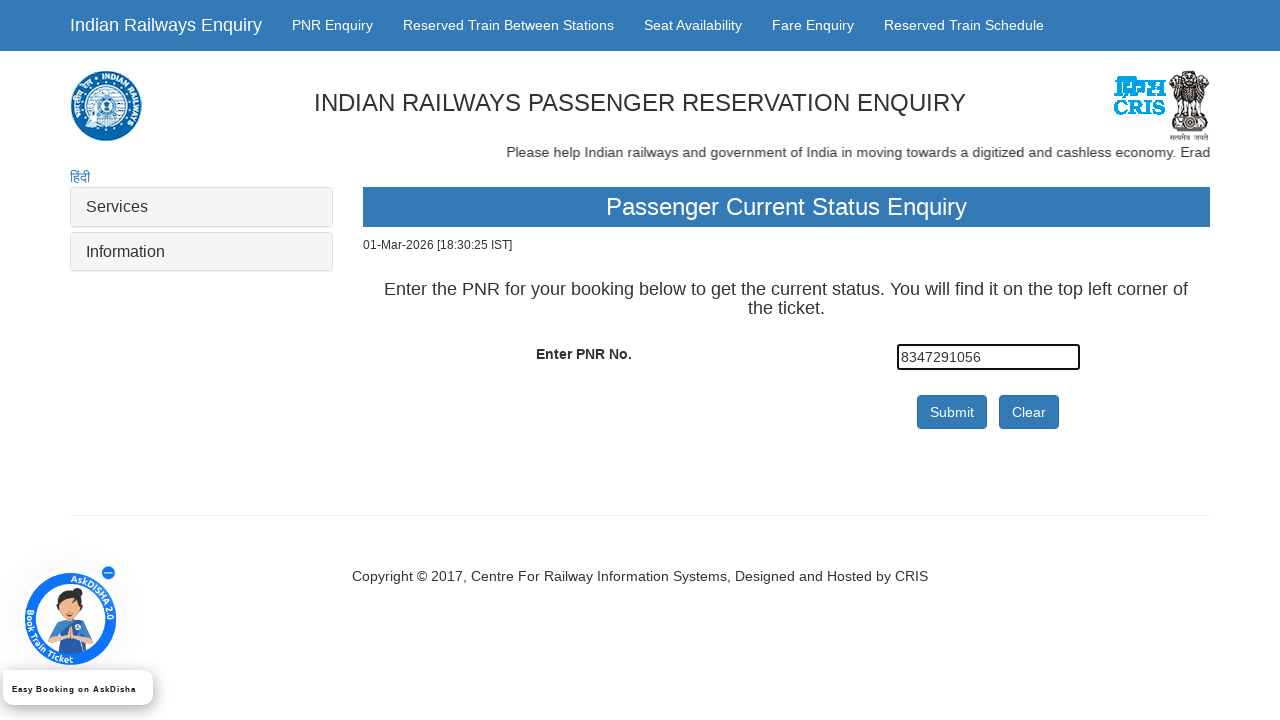

Waited 1000ms for dynamic behavior
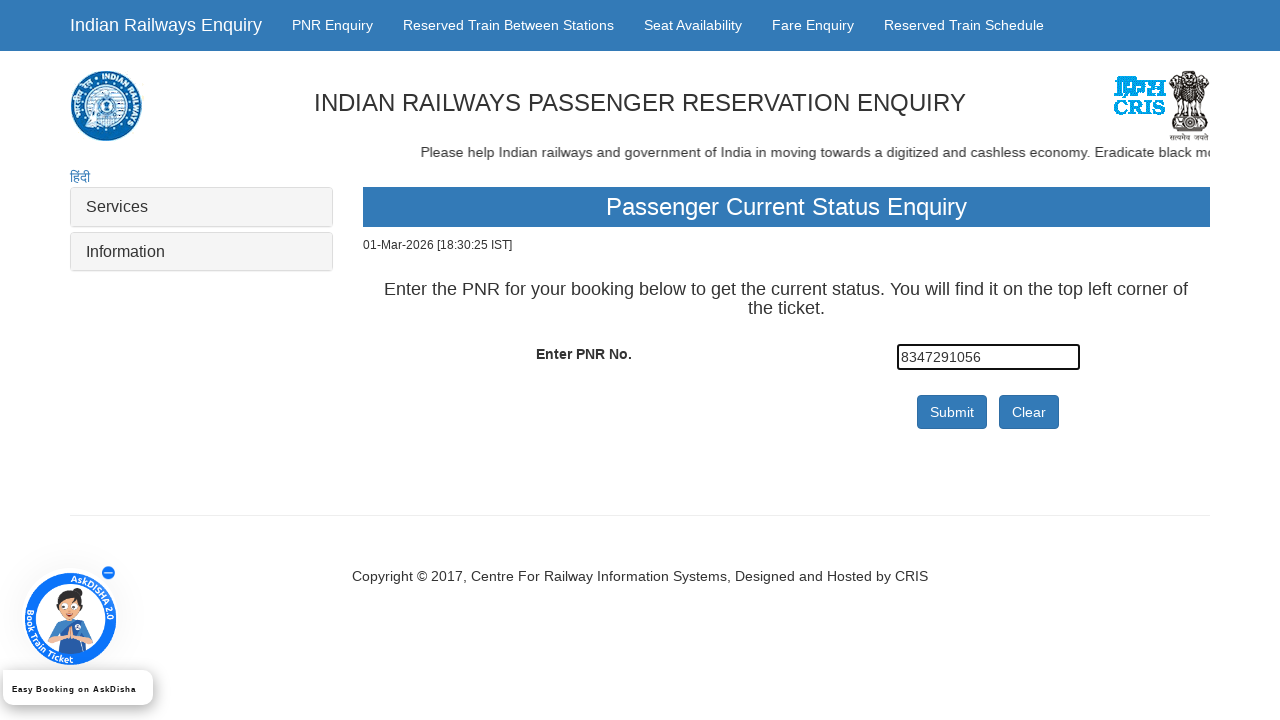

Clicked the submit/check button at (952, 412) on #modal1
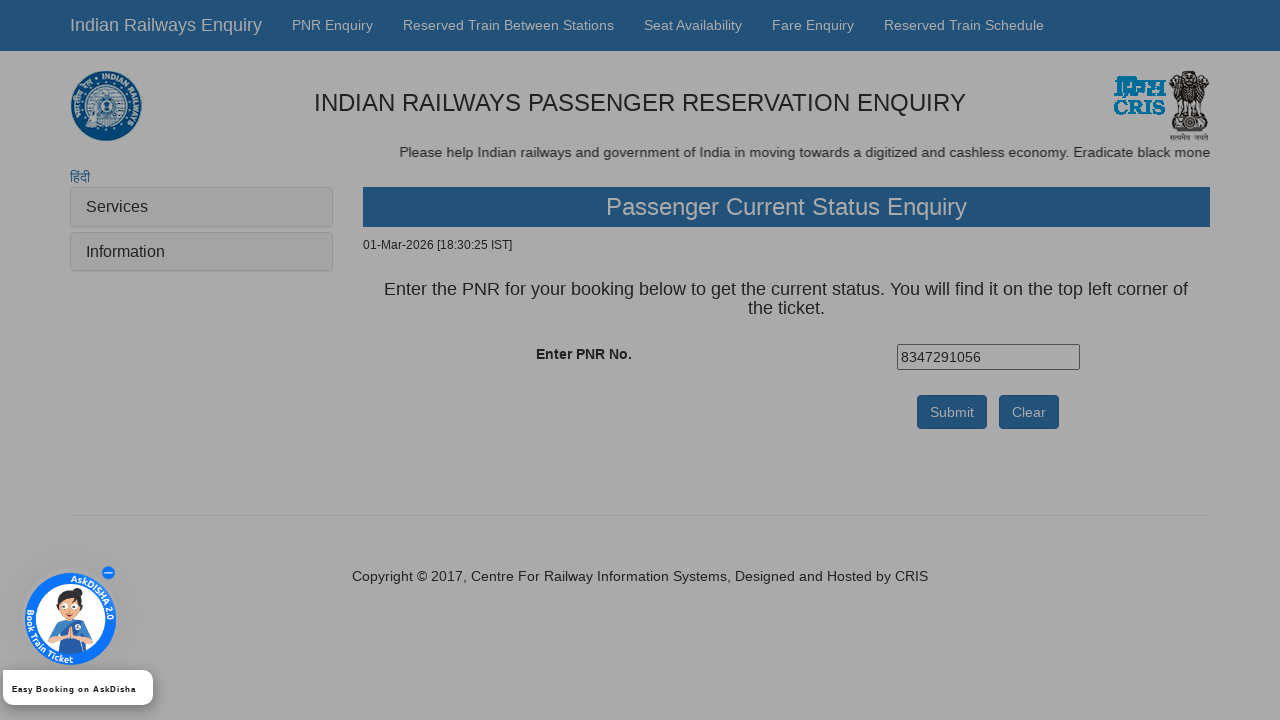

Set up dialog handler to accept alerts
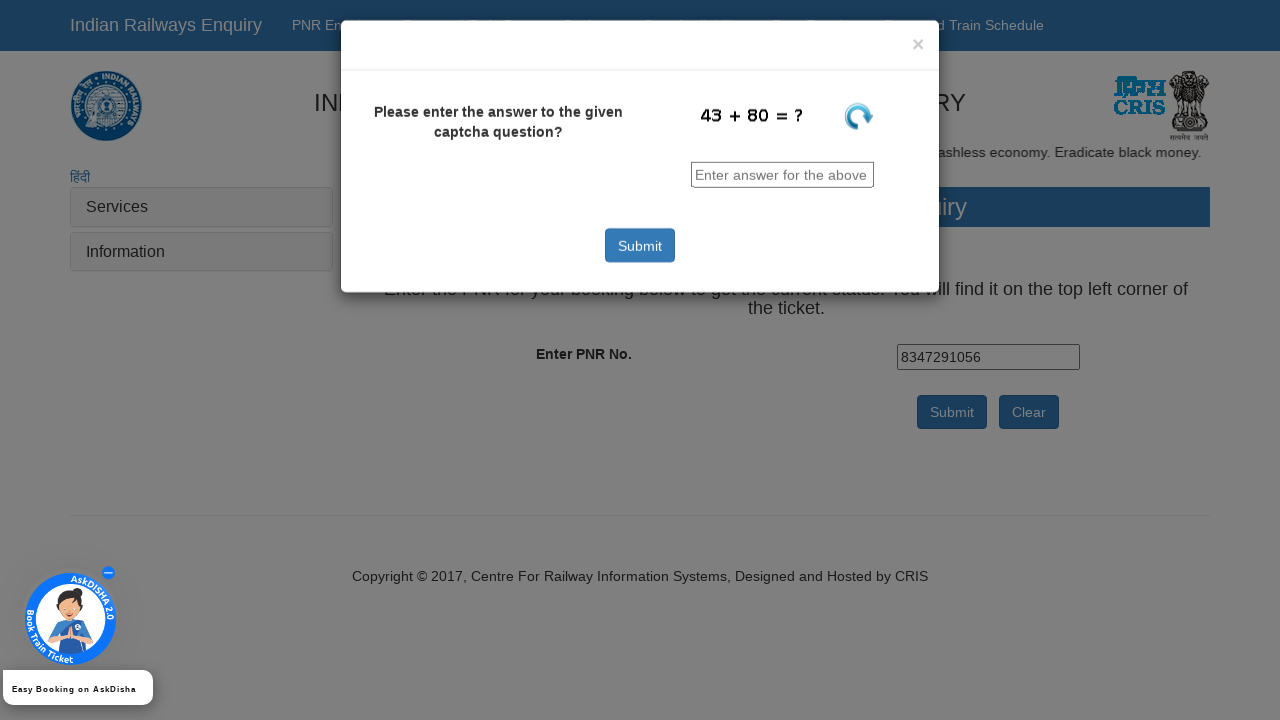

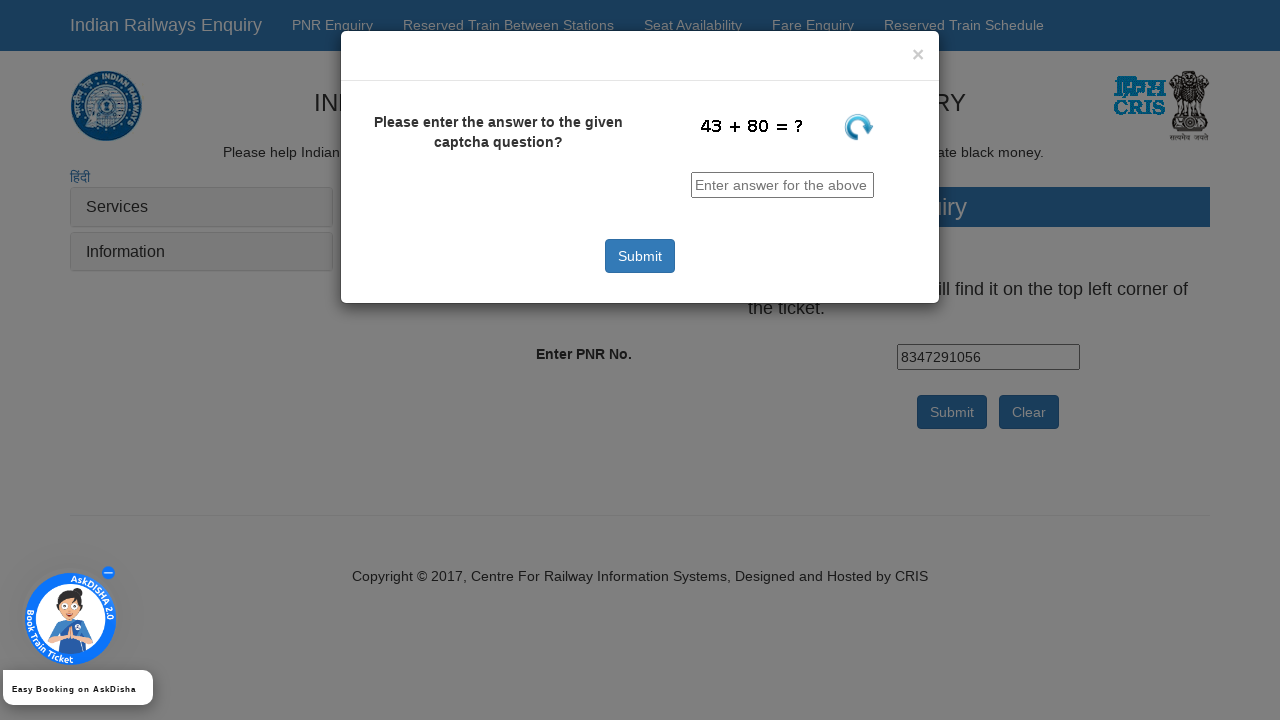